Tests that park name links redirect to the correct park pages by clicking on specific park links and verifying URLs and titles

Starting URL: https://bcparks.ca/

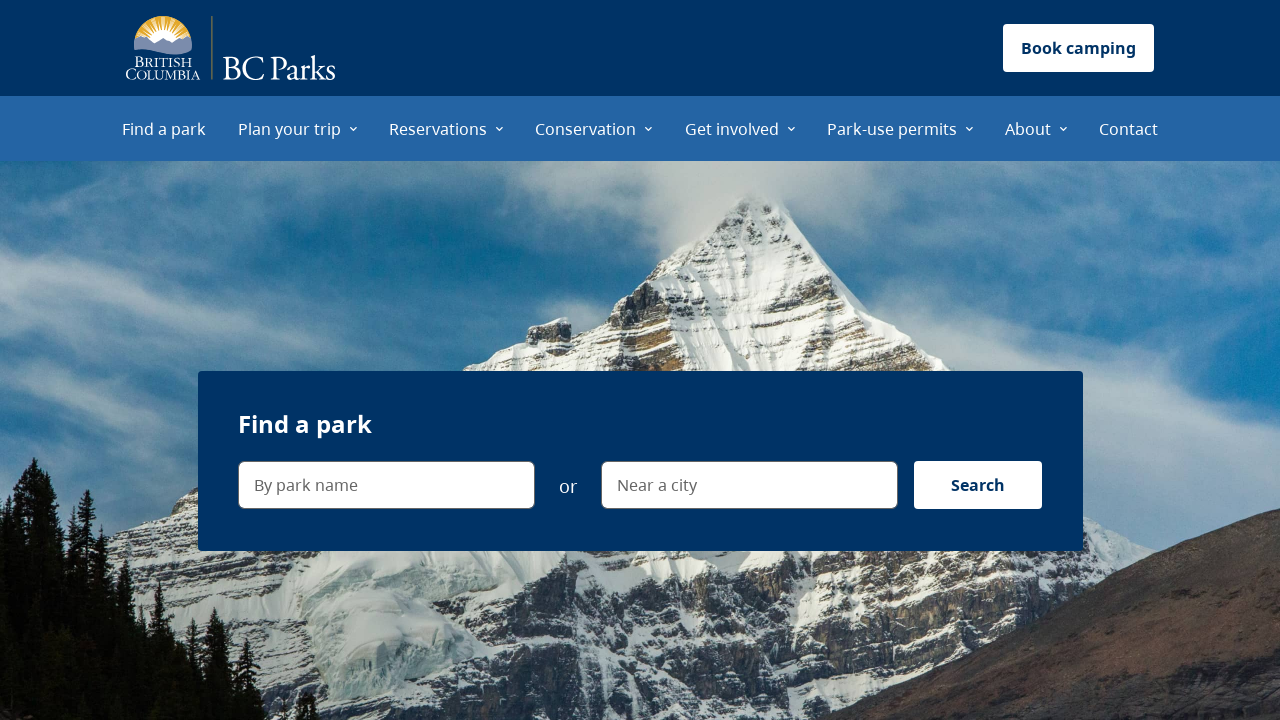

Clicked 'Plan your trip' menu item at (298, 128) on internal:role=menuitem[name="Plan your trip"i]
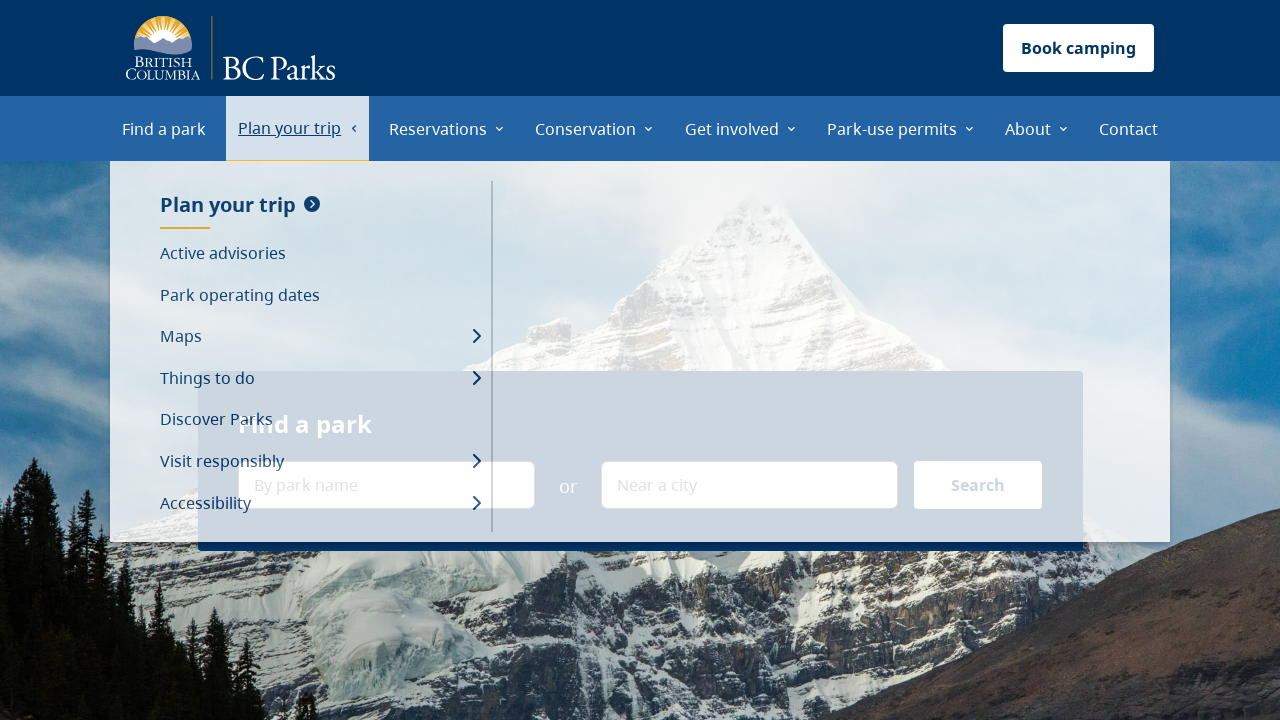

Clicked 'Park operating dates' menu item at (320, 295) on internal:role=menuitem[name="Park operating dates"i]
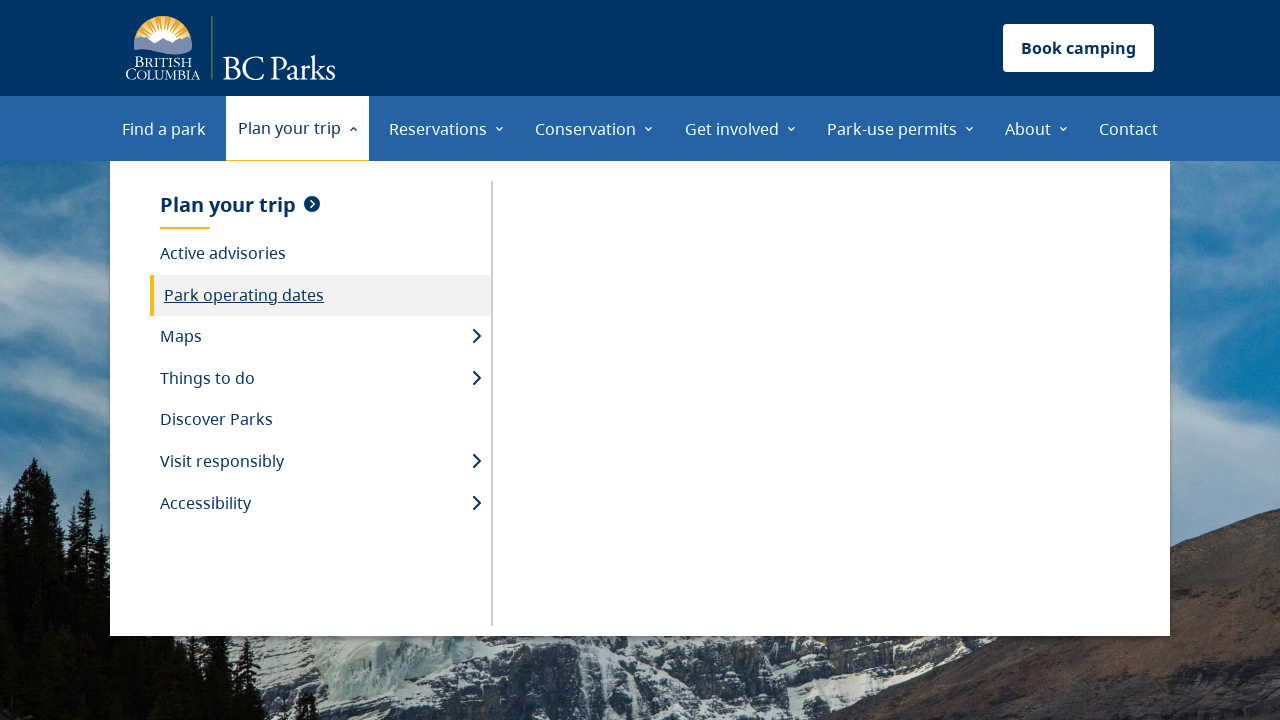

Park operating dates page loaded (networkidle)
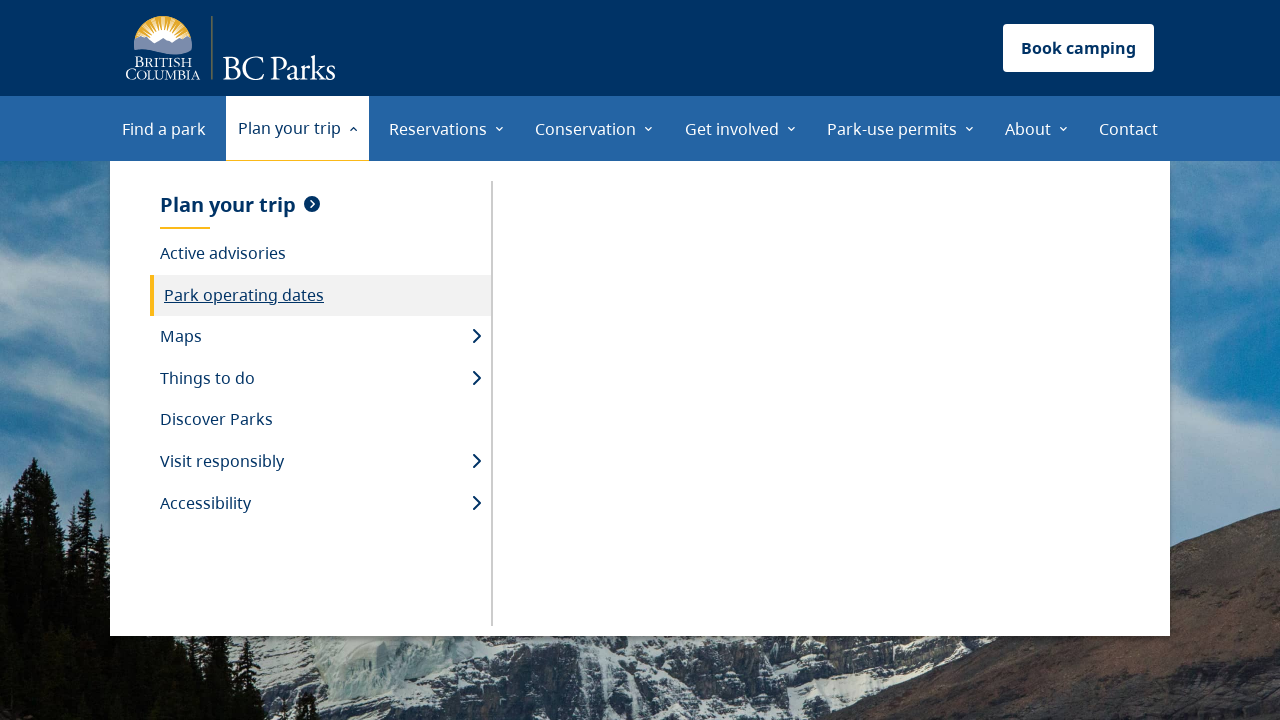

Clicked 'Adams Lake Park – Bush Creek' link at (380, 360) on internal:role=link[name="Adams Lake Park – Bush Creek"i]
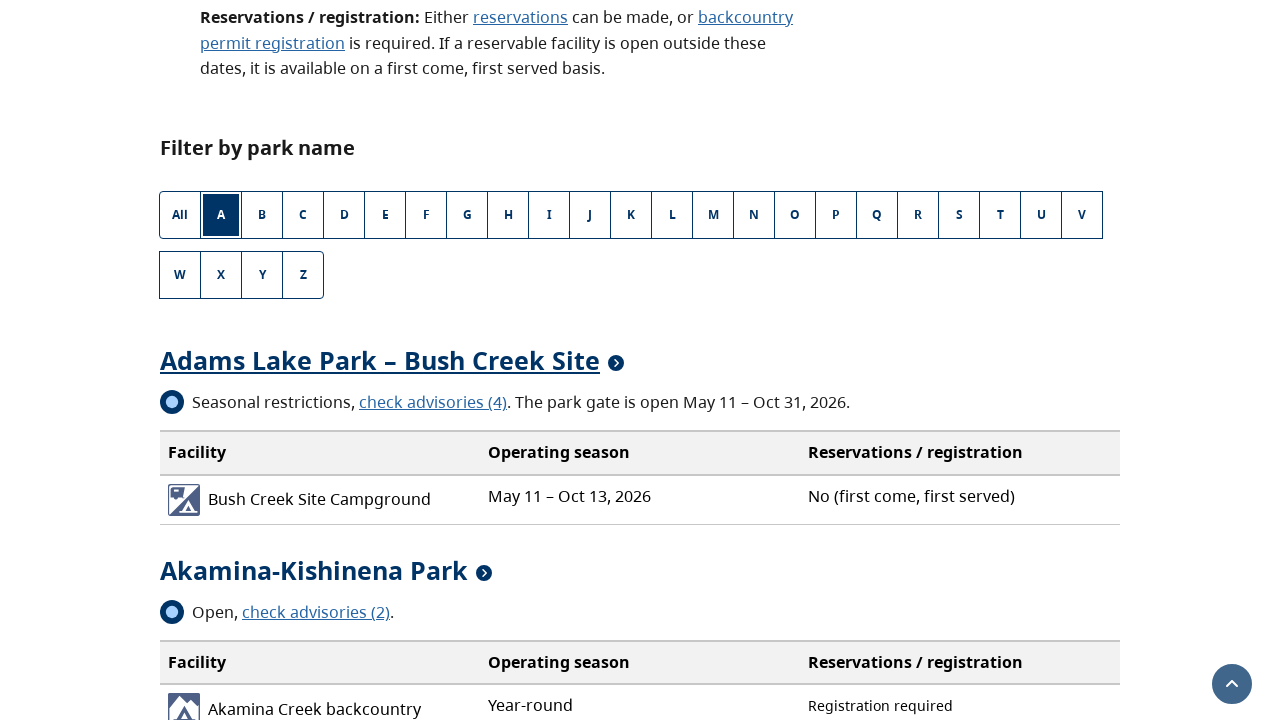

Navigated to Adams Lake Park – Bush Creek Site page
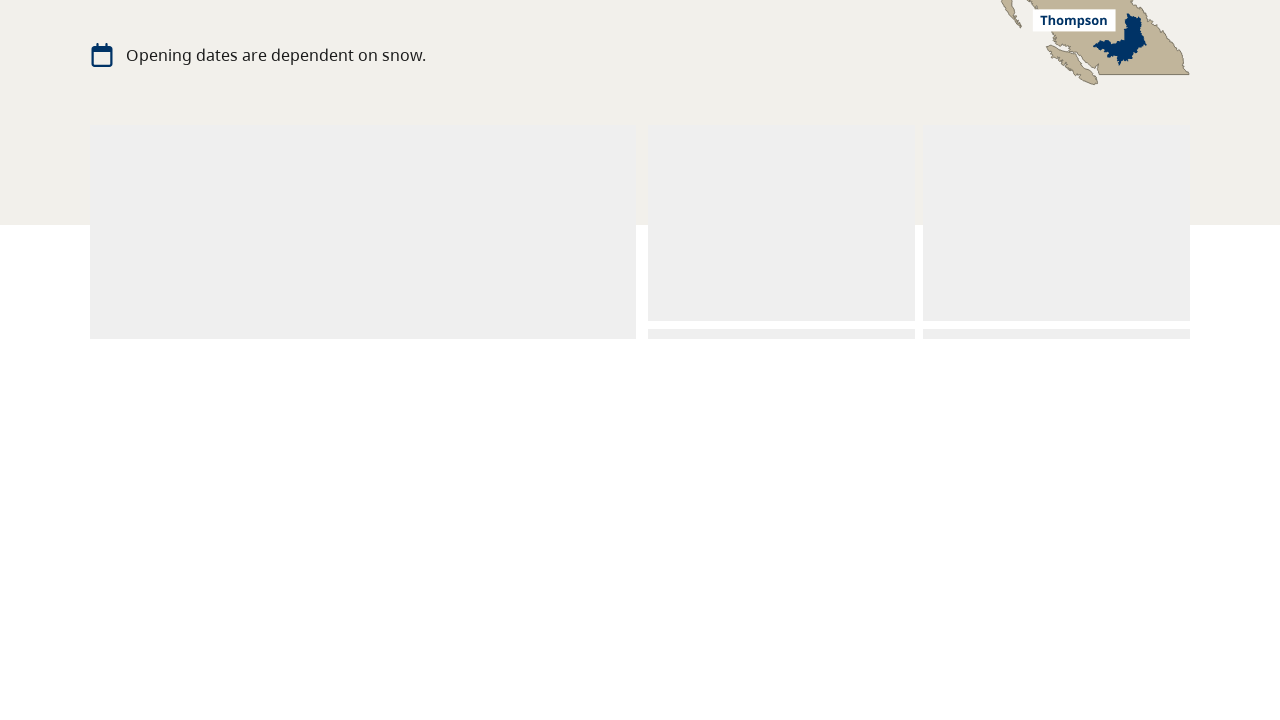

Verified page title is 'Adams Lake Park – Bush Creek Site | BC Parks'
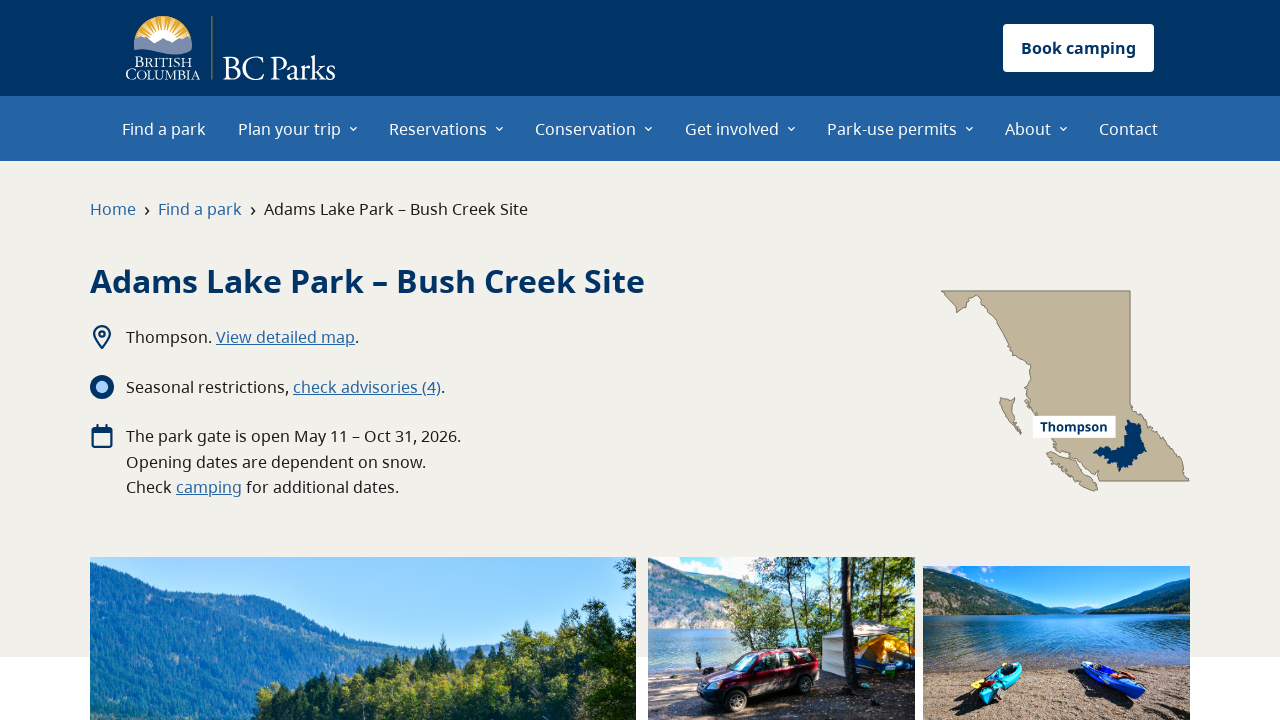

Verified 'Adams Lake Park – Bush Creek' heading is visible
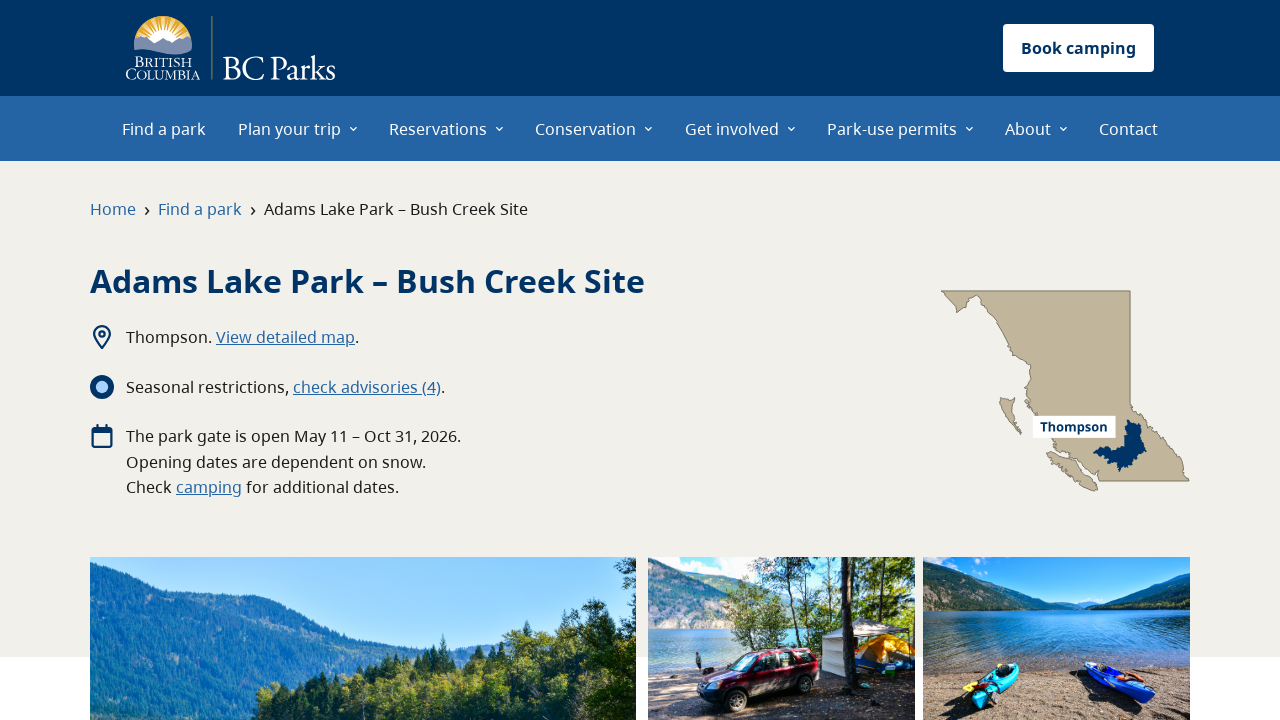

Navigated back to park operating dates page
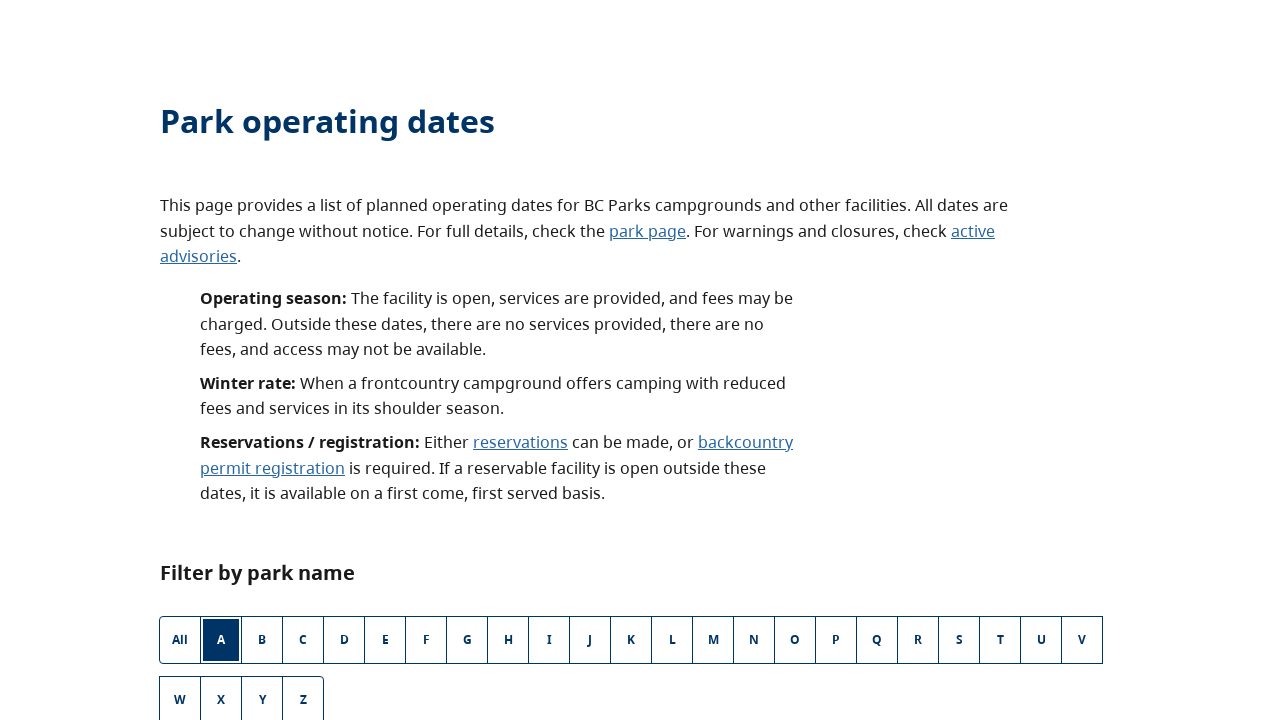

Clicked 'Akamina-Kishinena Park' link at (314, 570) on internal:role=link[name="Akamina-Kishinena Park"i]
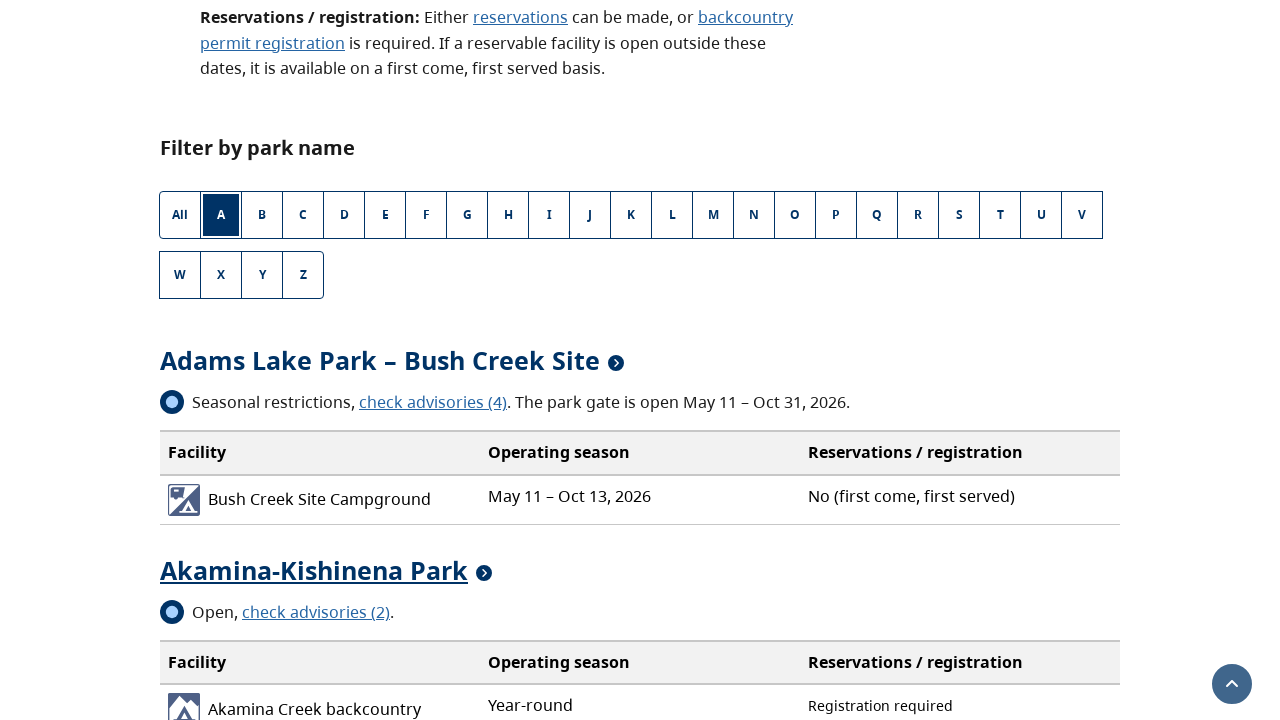

Navigated to Akamina-Kishinena Park page
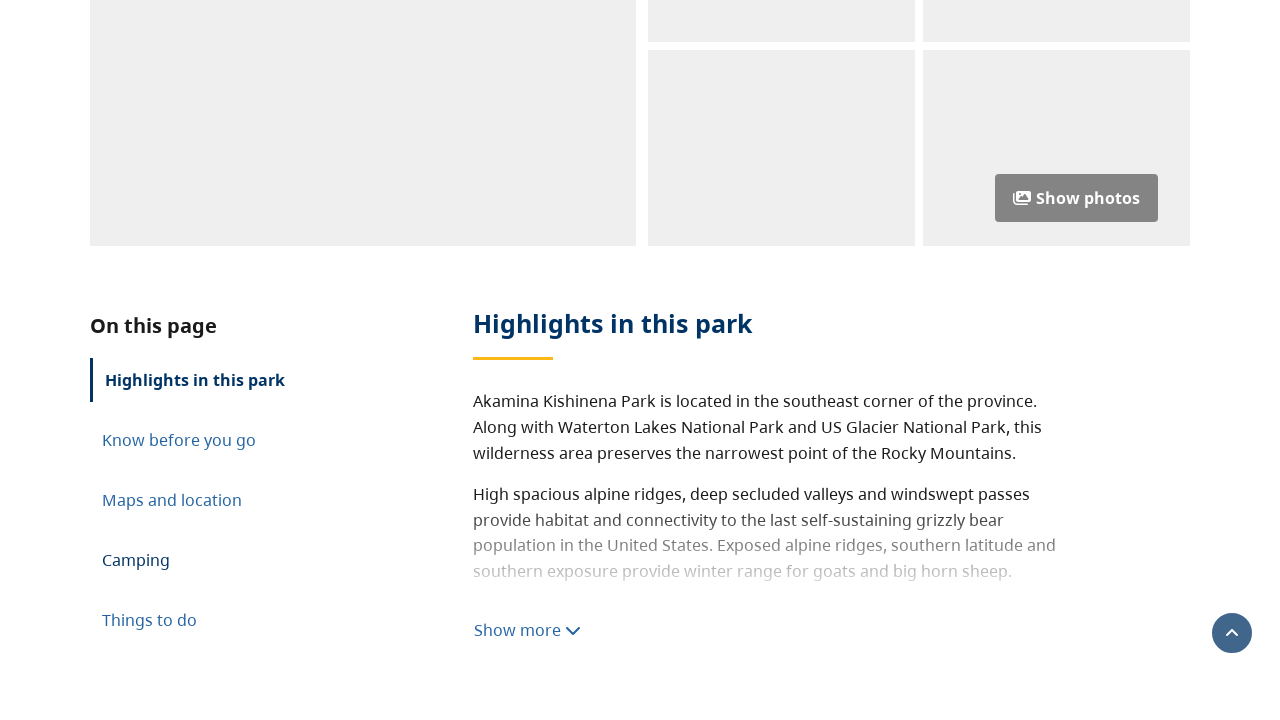

Verified page title is 'Akamina-Kishinena Park | BC Parks'
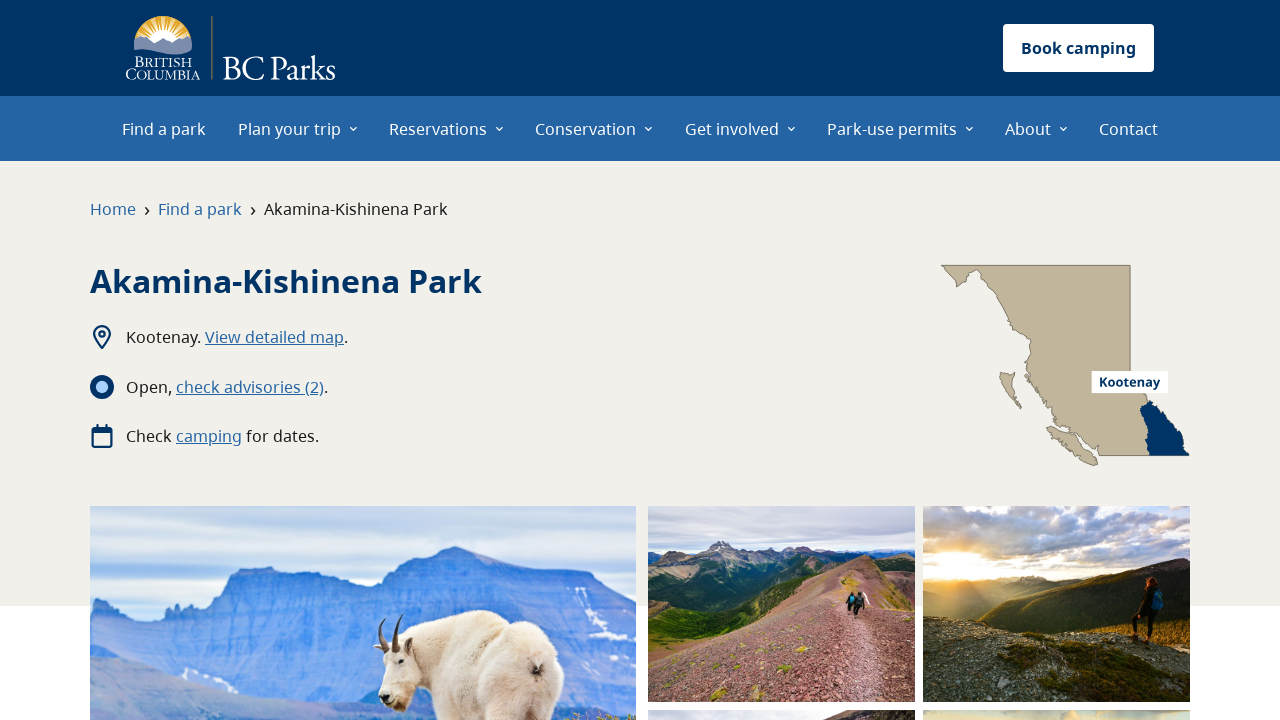

Verified 'Akamina-Kishinena Park' heading is visible
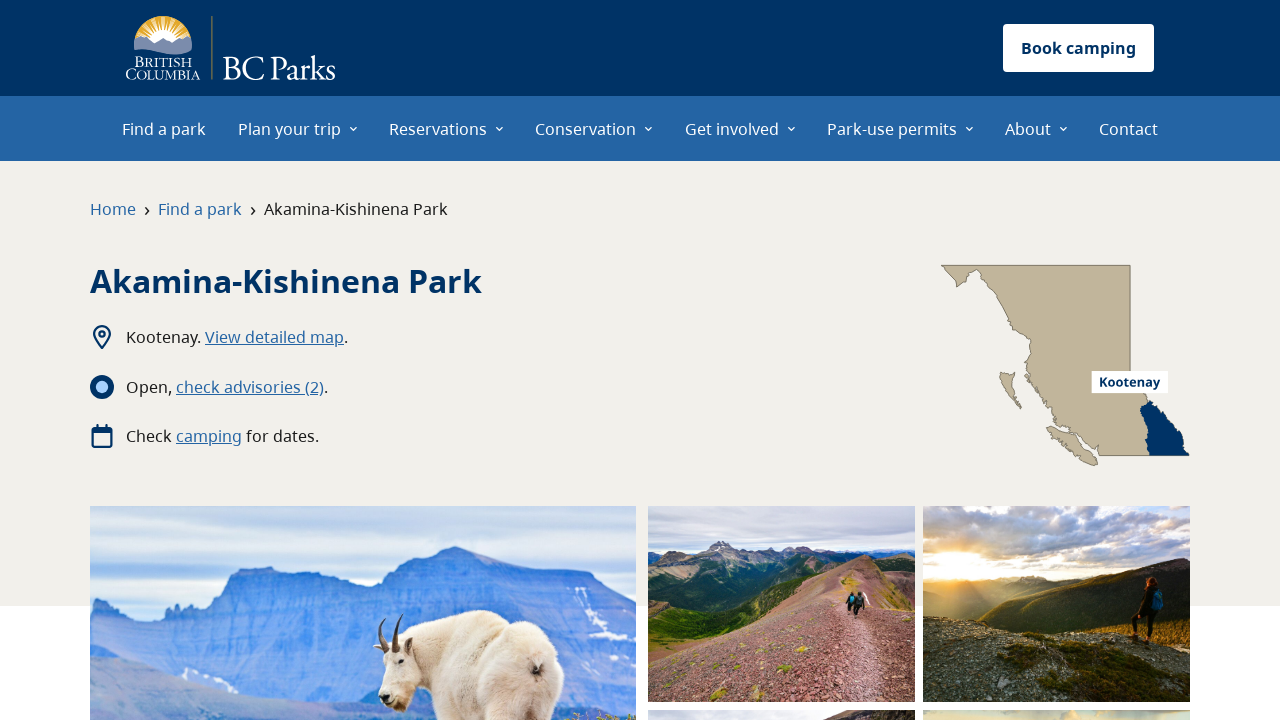

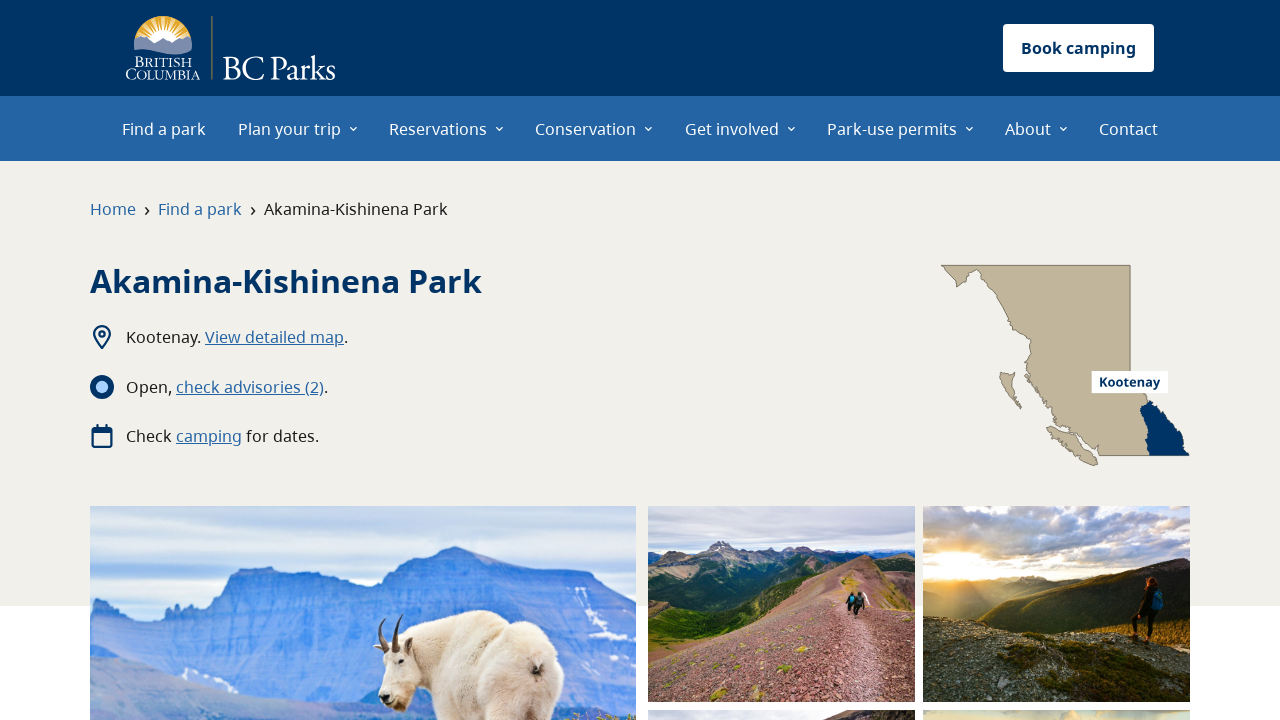